Tests web table functionality by adding a new record with user details (name, email, age, salary, department) and then deleting a record from the table

Starting URL: https://demoqa.com/webtables

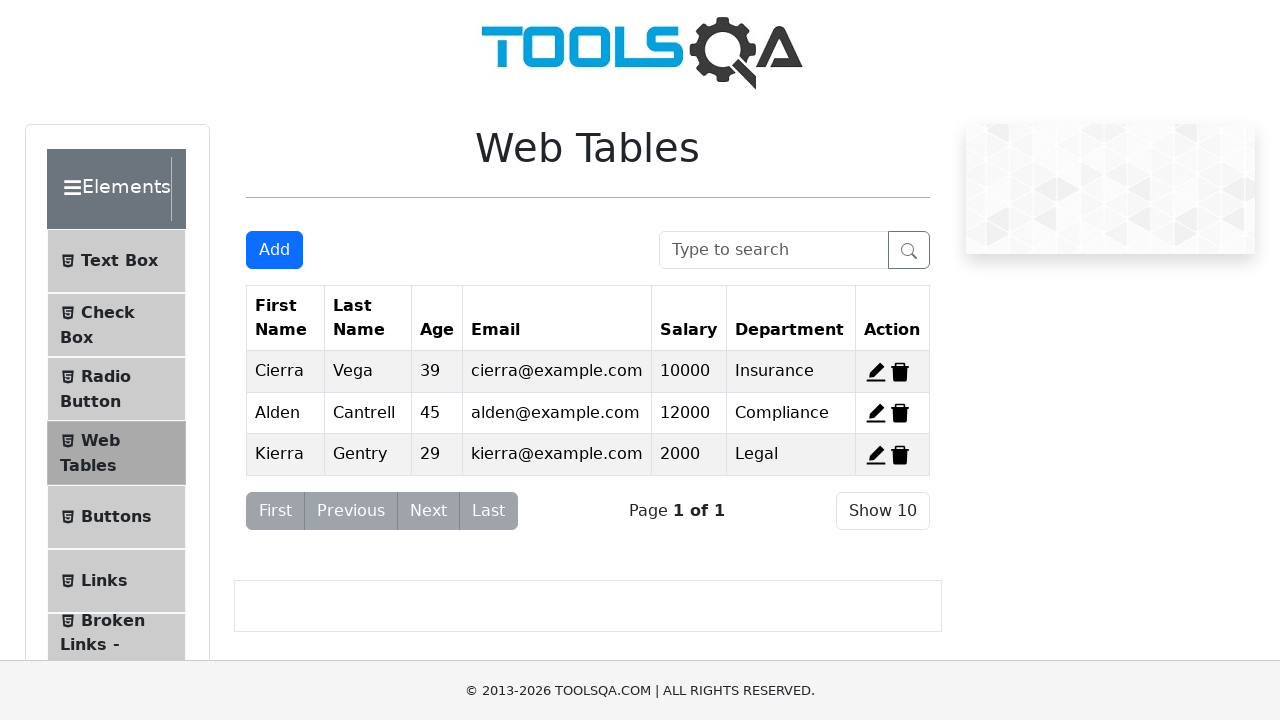

Clicked 'Add New Record' button to open form modal at (274, 250) on #addNewRecordButton
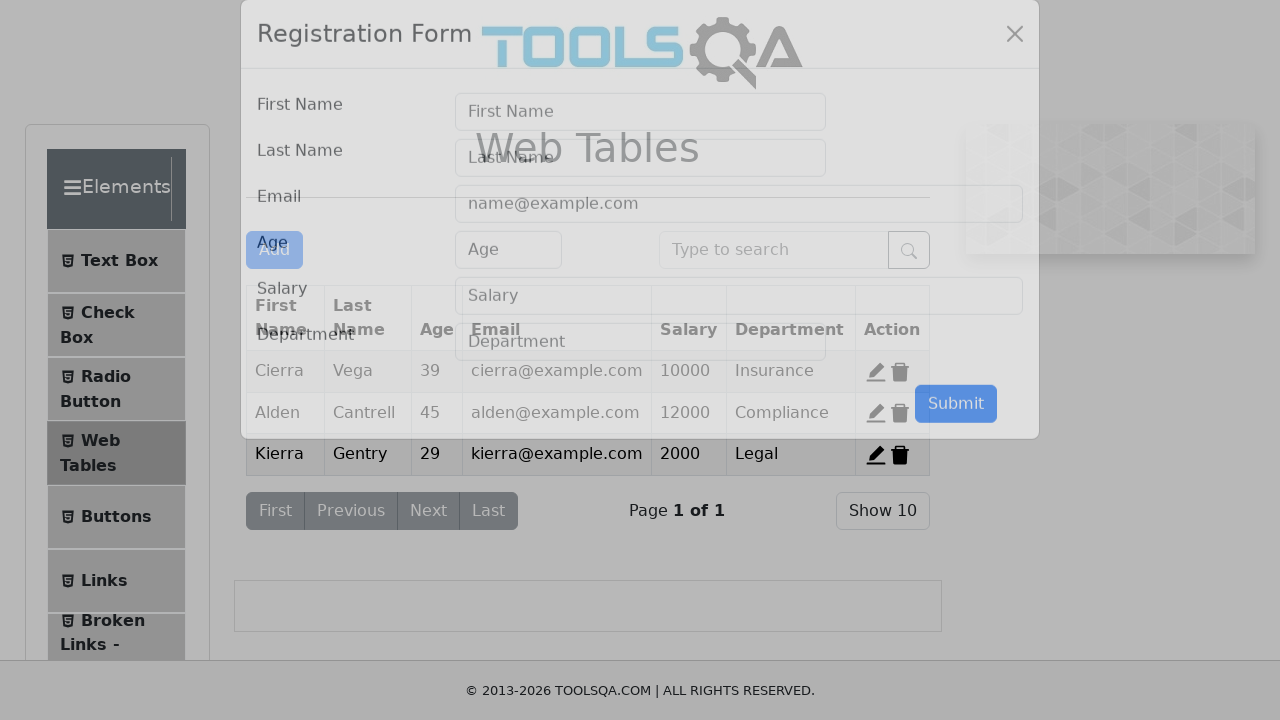

Form modal appeared with first name field visible
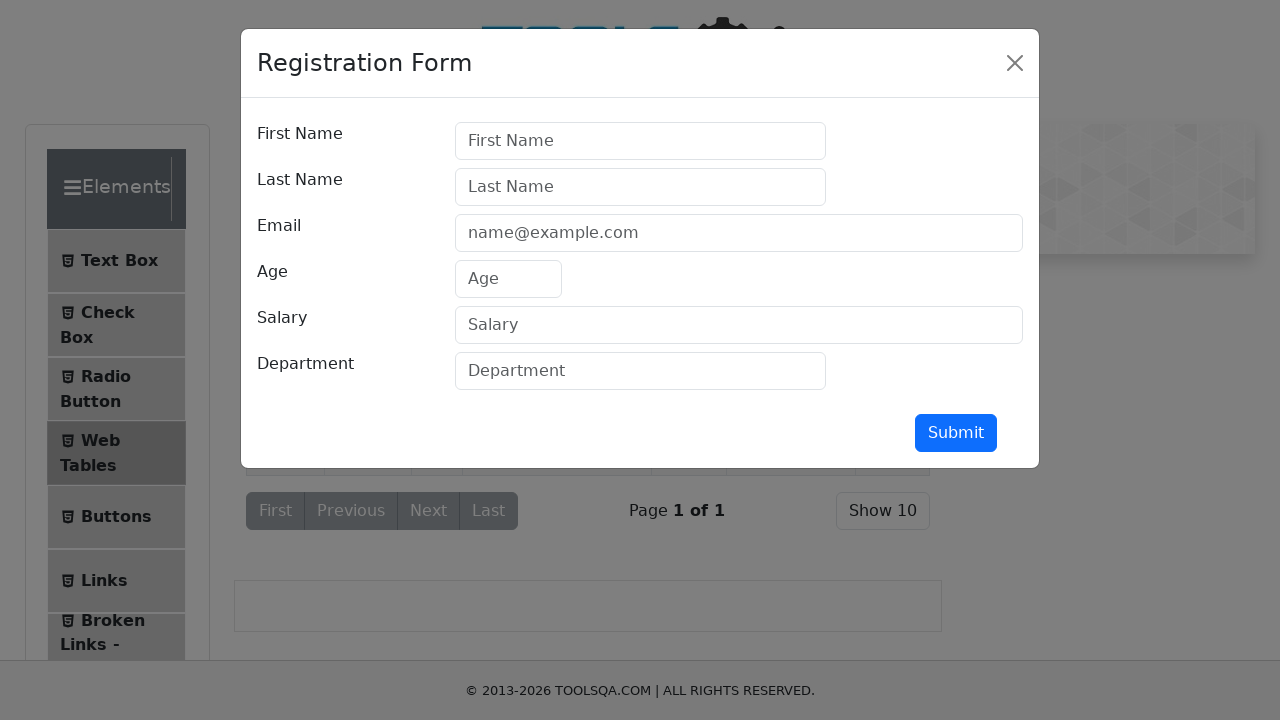

Filled first name field with 'rakesh' on #firstName
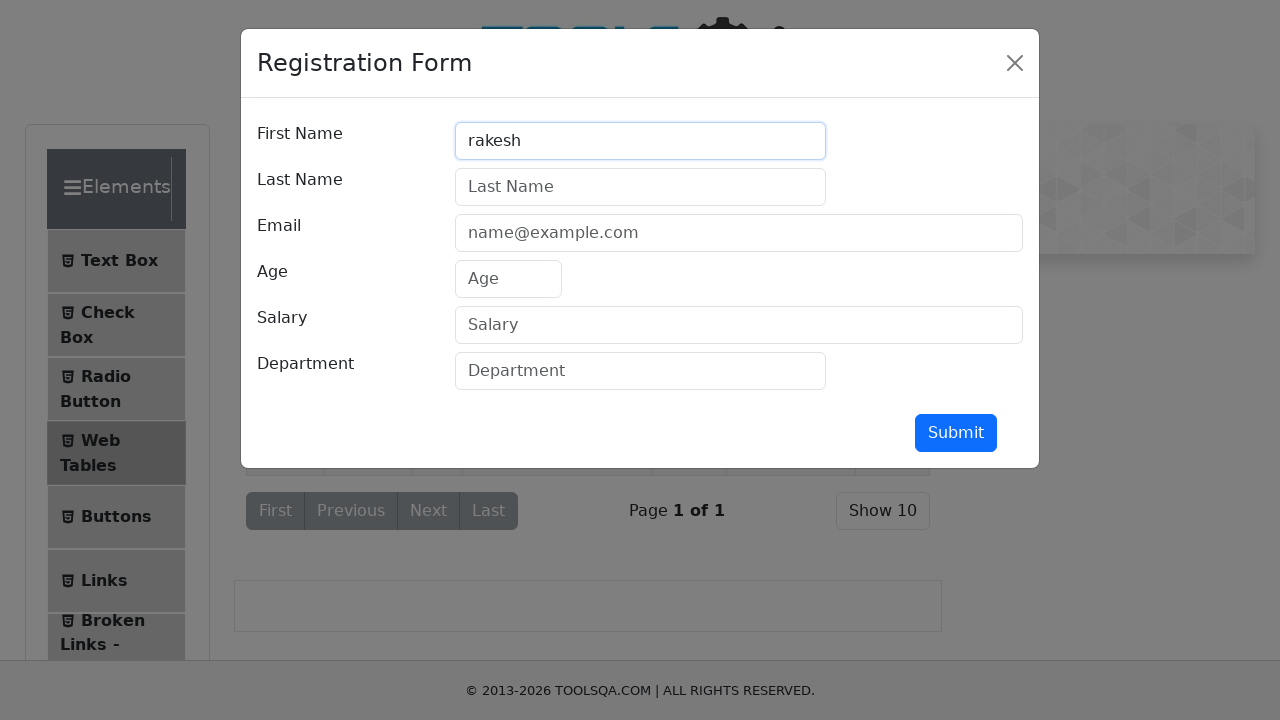

Filled last name field with 'gowda' on #lastName
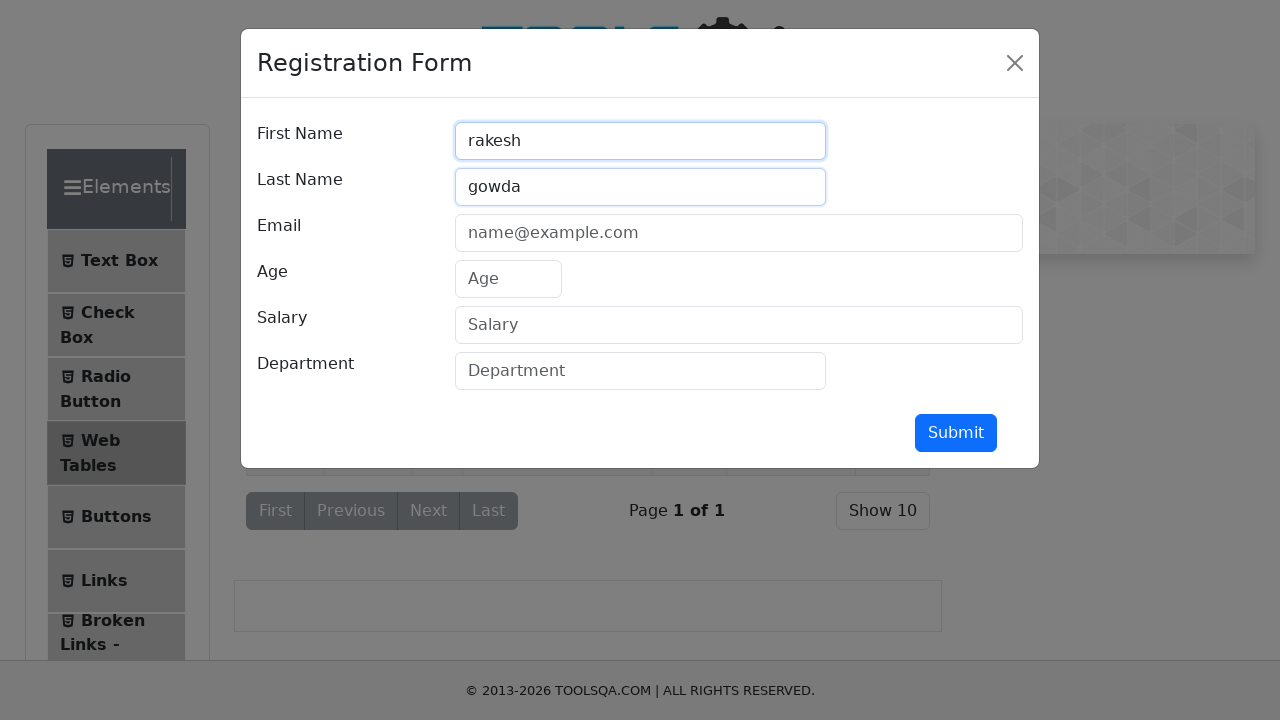

Filled email field with 'rakesh@123.gmail.com' on #userEmail
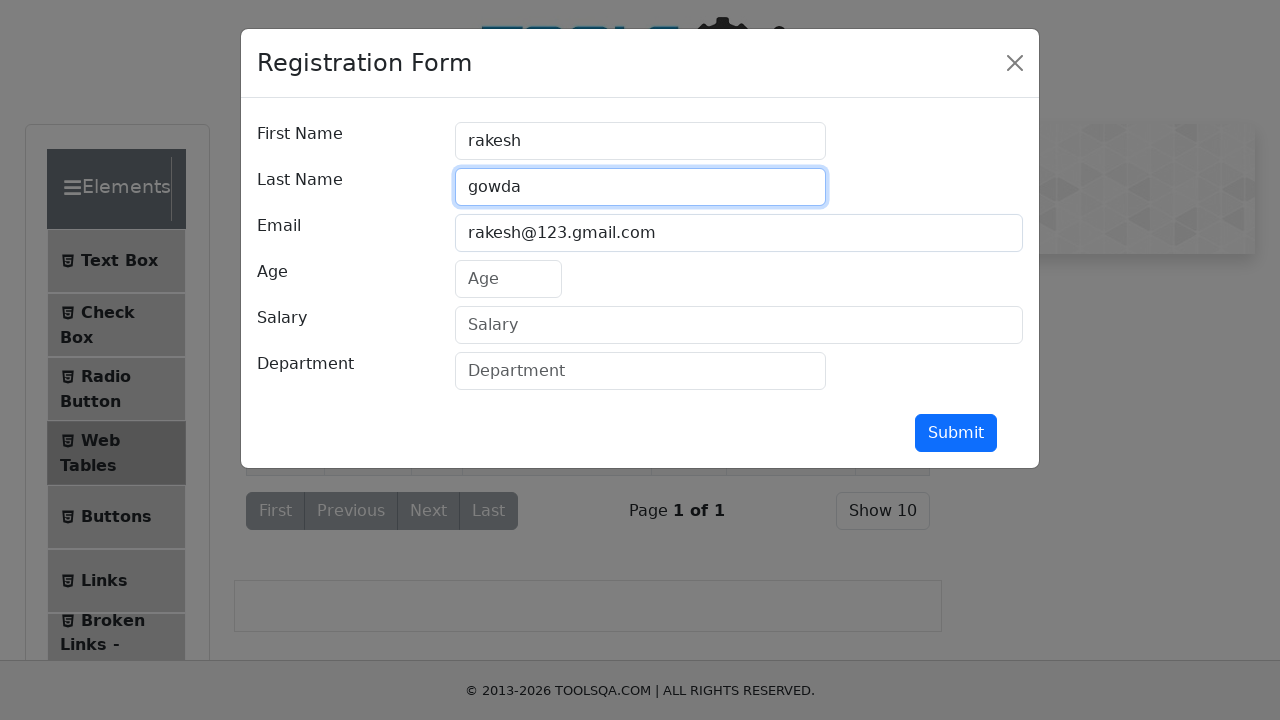

Filled age field with '27' on #age
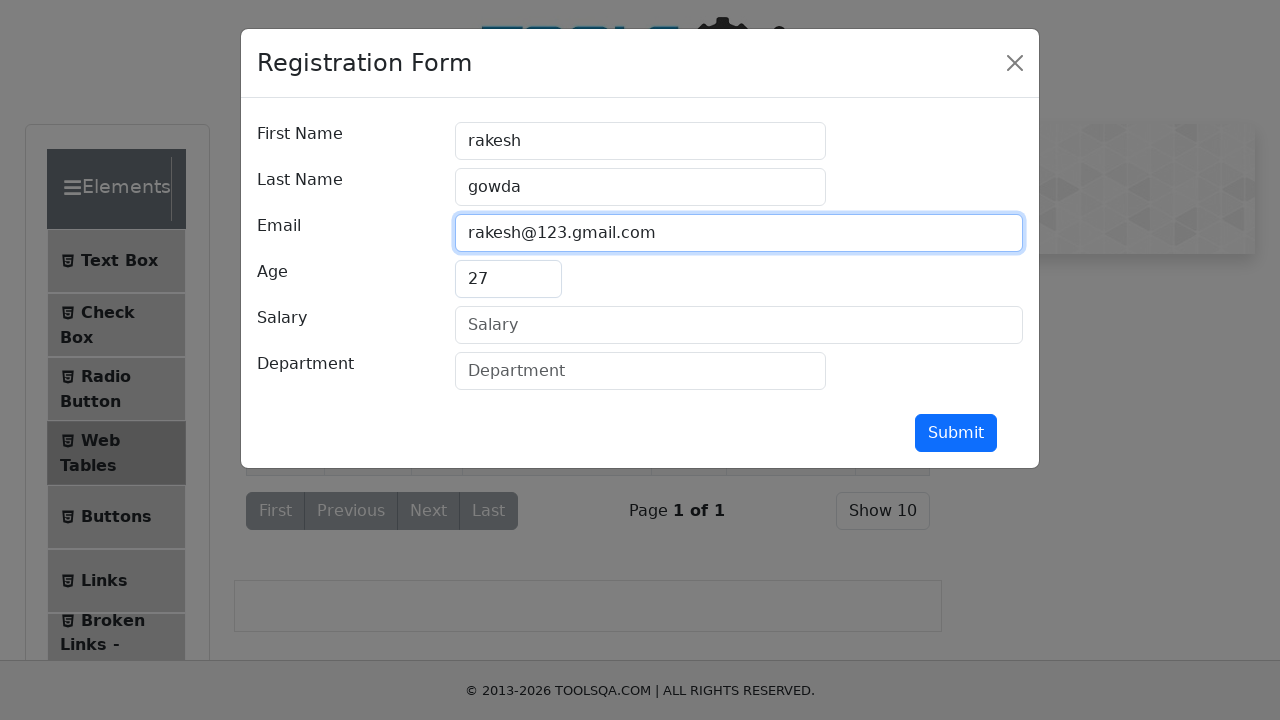

Filled salary field with '25000' on #salary
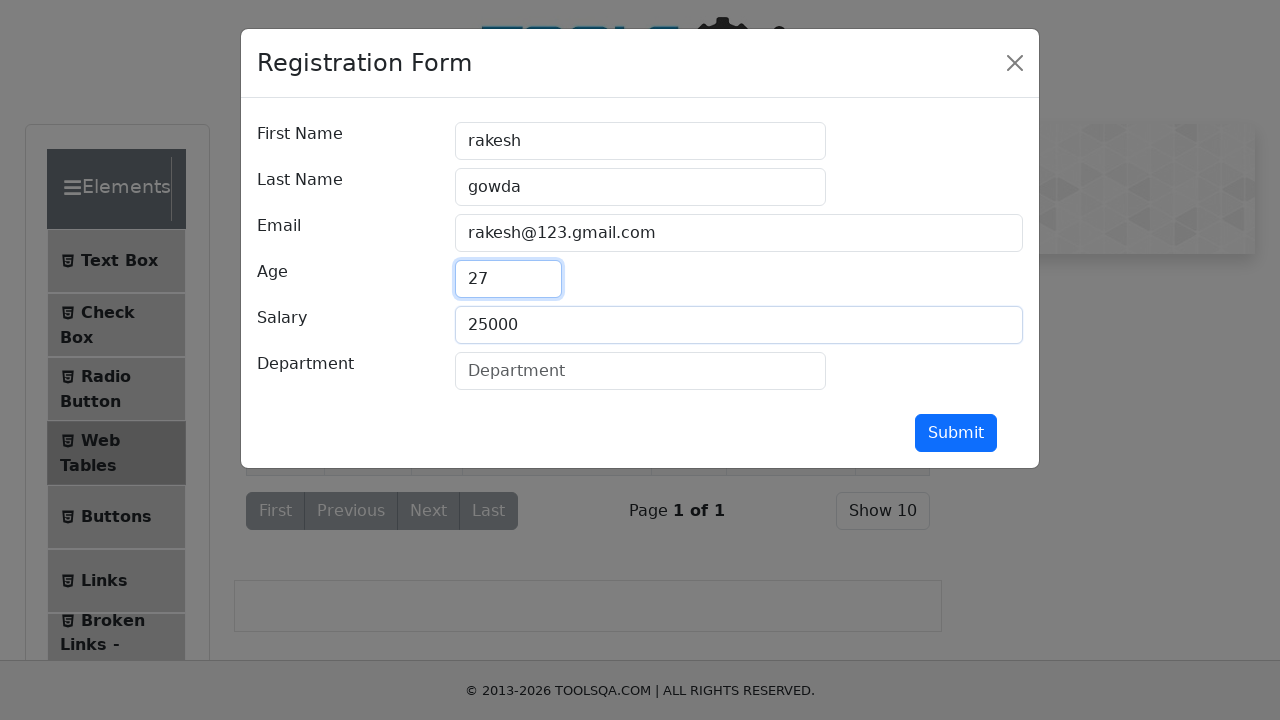

Filled department field with 'Testing' on #department
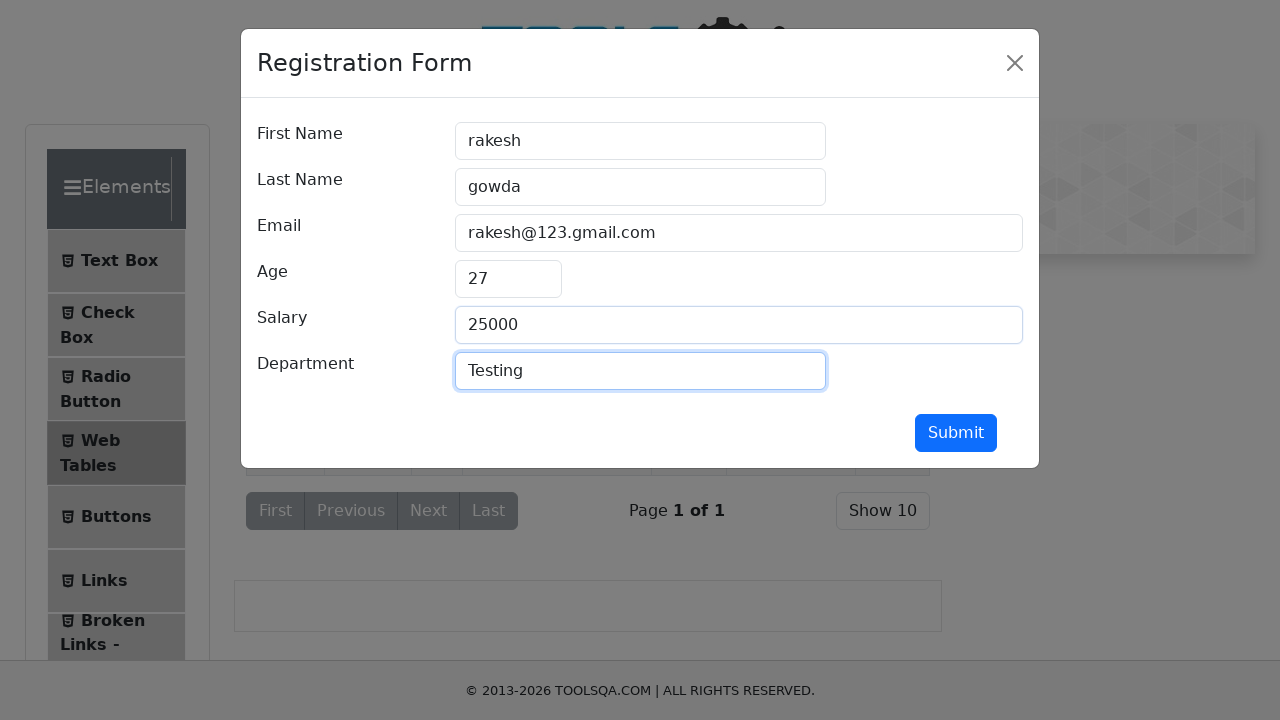

Clicked submit button to add the new record at (956, 433) on #submit
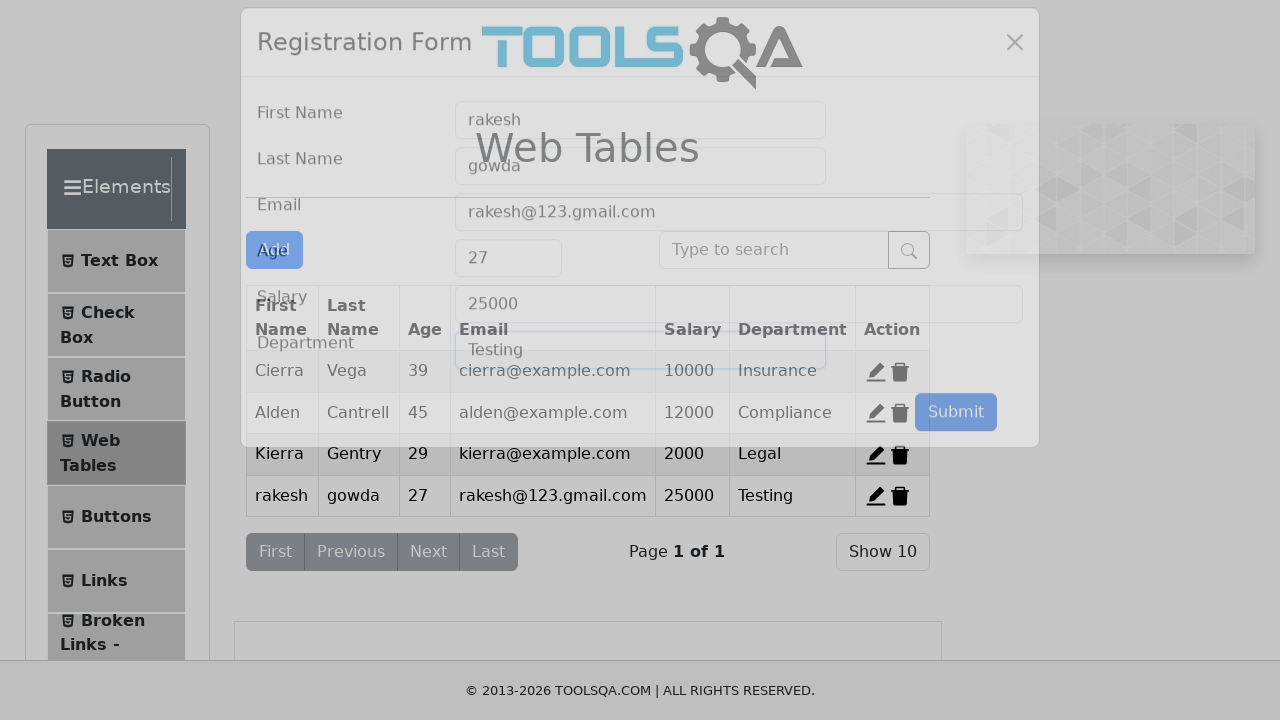

New record added successfully and delete button for record 4 is visible
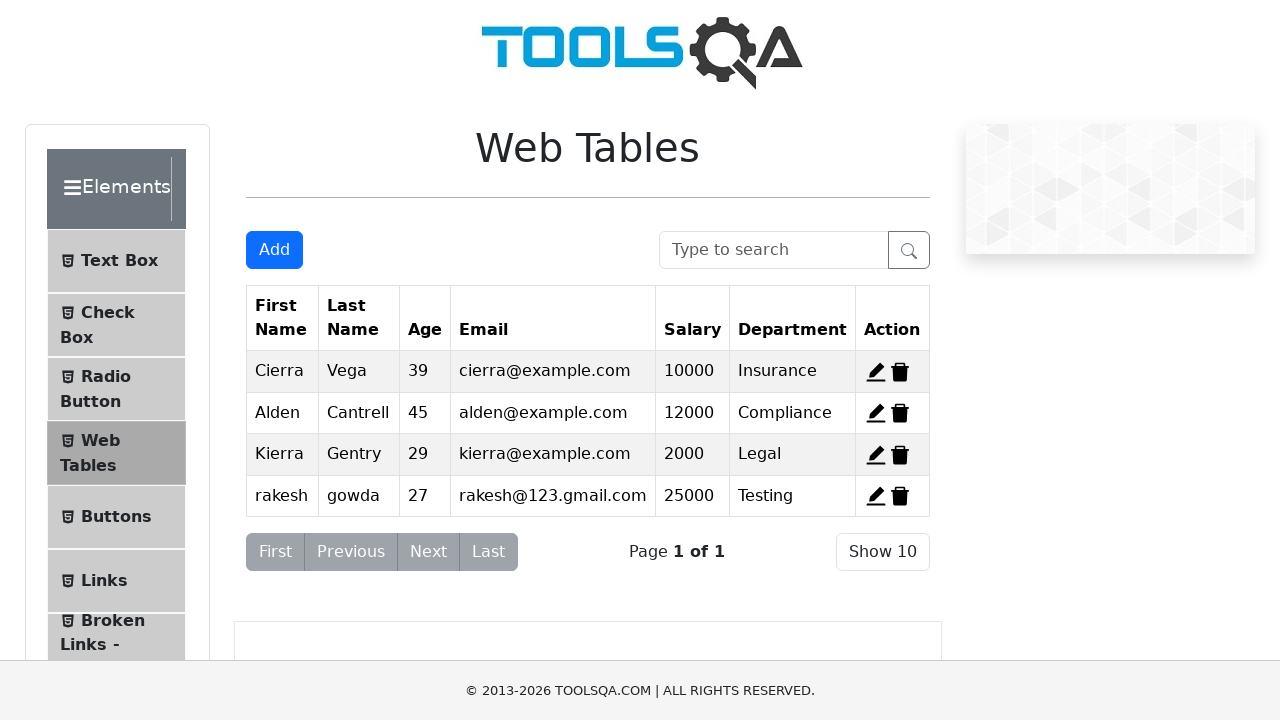

Clicked delete button to remove record 4 from the table at (900, 496) on #delete-record-4
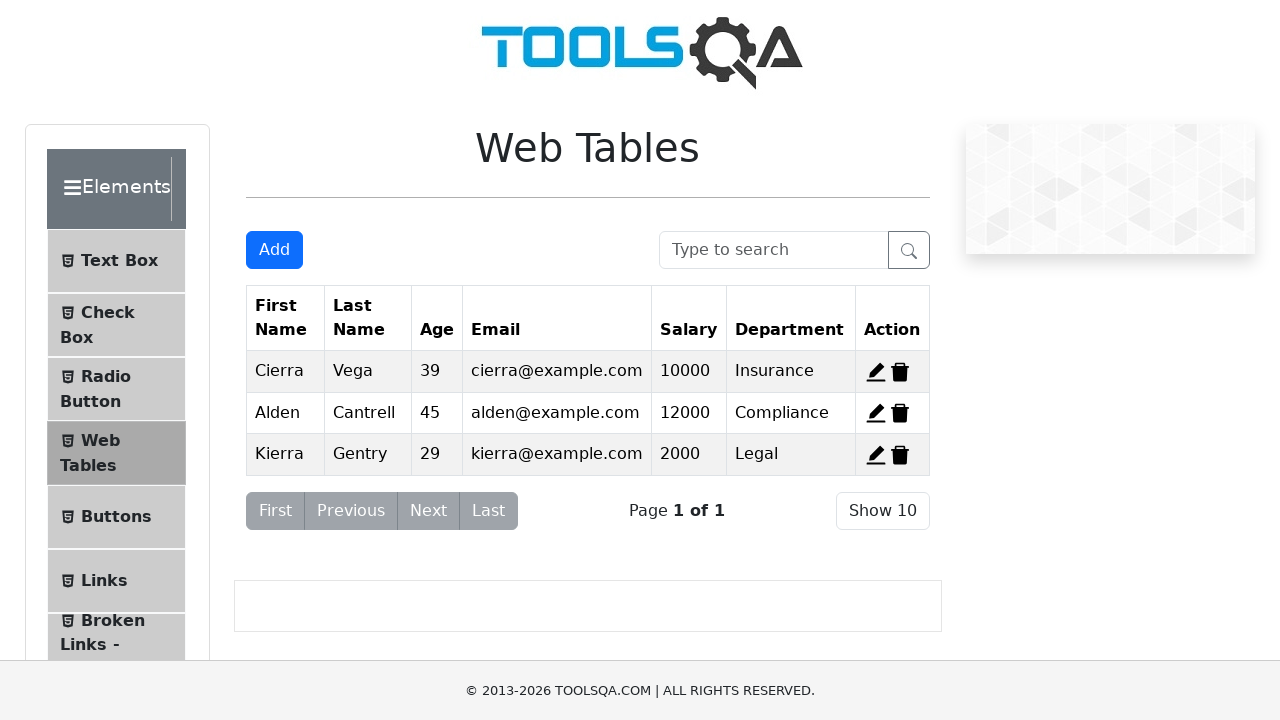

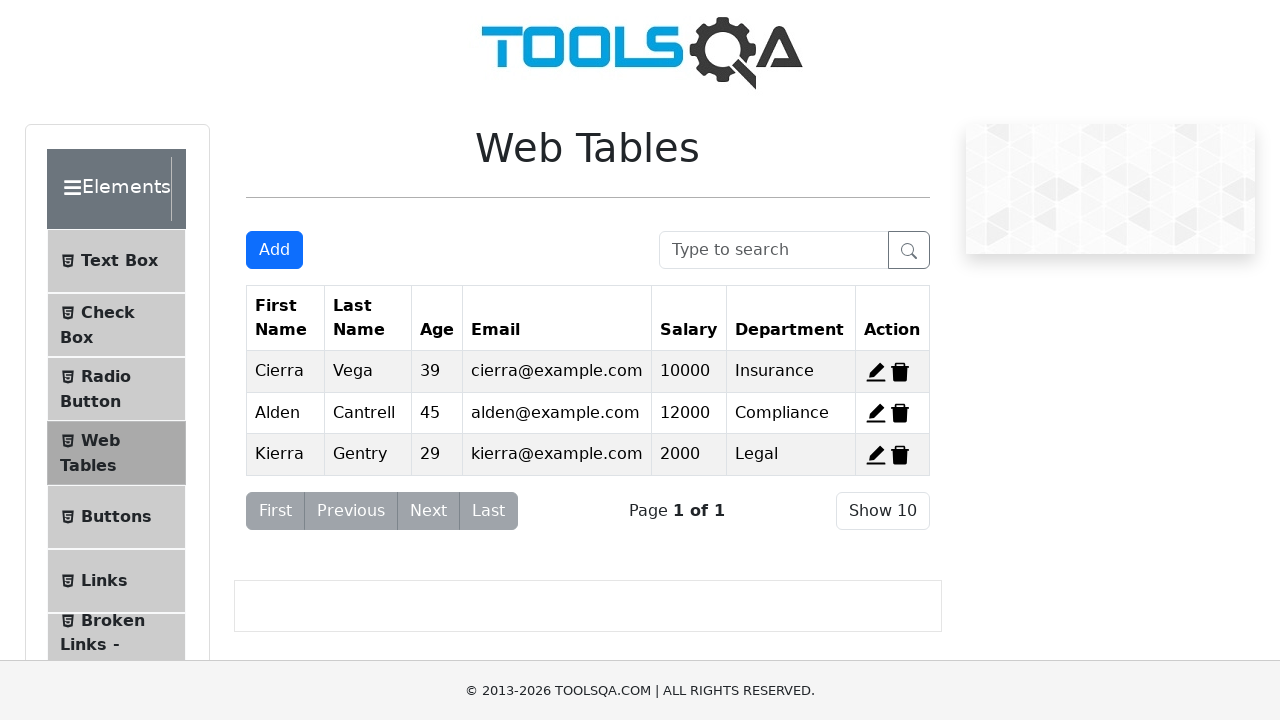